Opens YouTube homepage and verifies the page title contains "YouTube"

Starting URL: https://www.youtube.com/

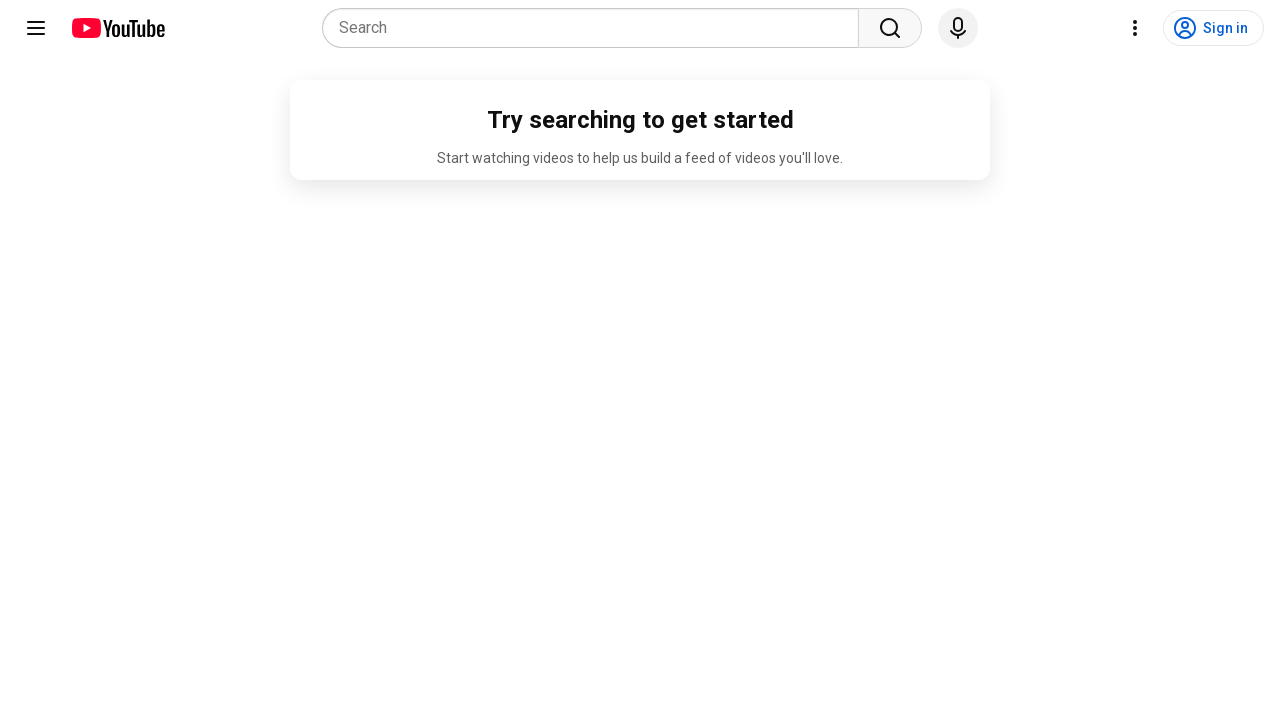

Navigated to YouTube homepage
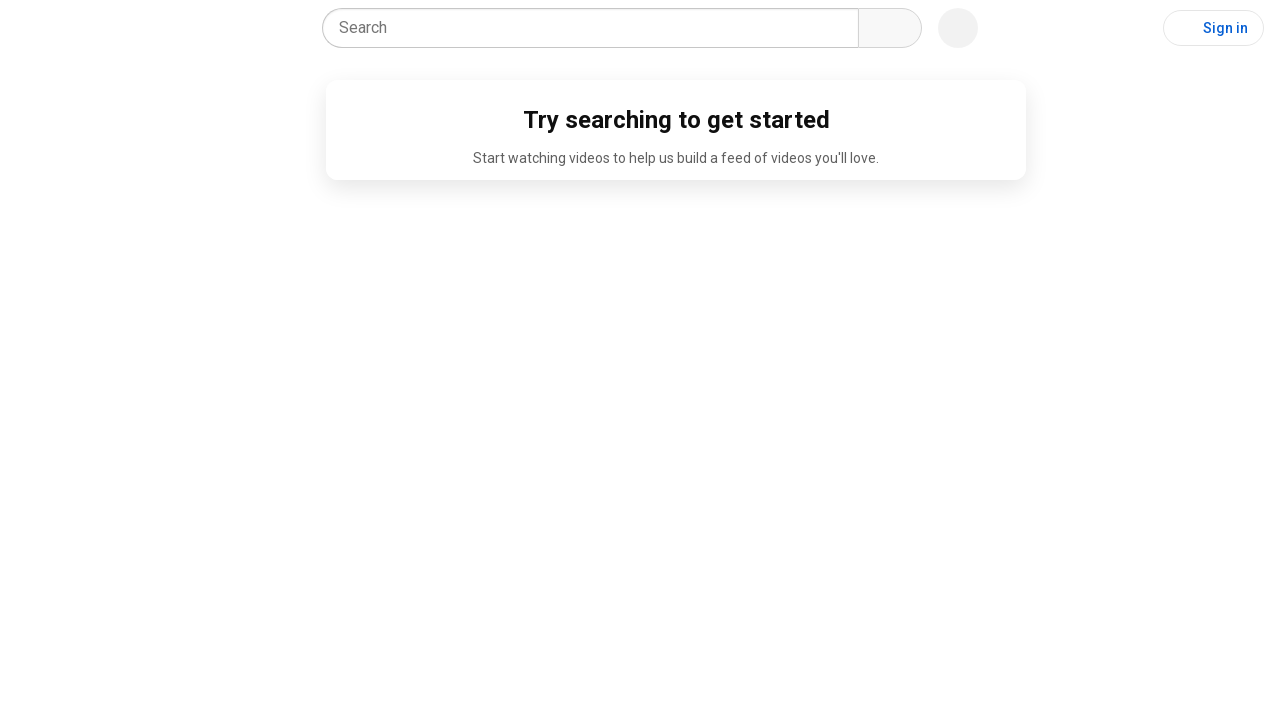

YouTube homepage DOM content loaded
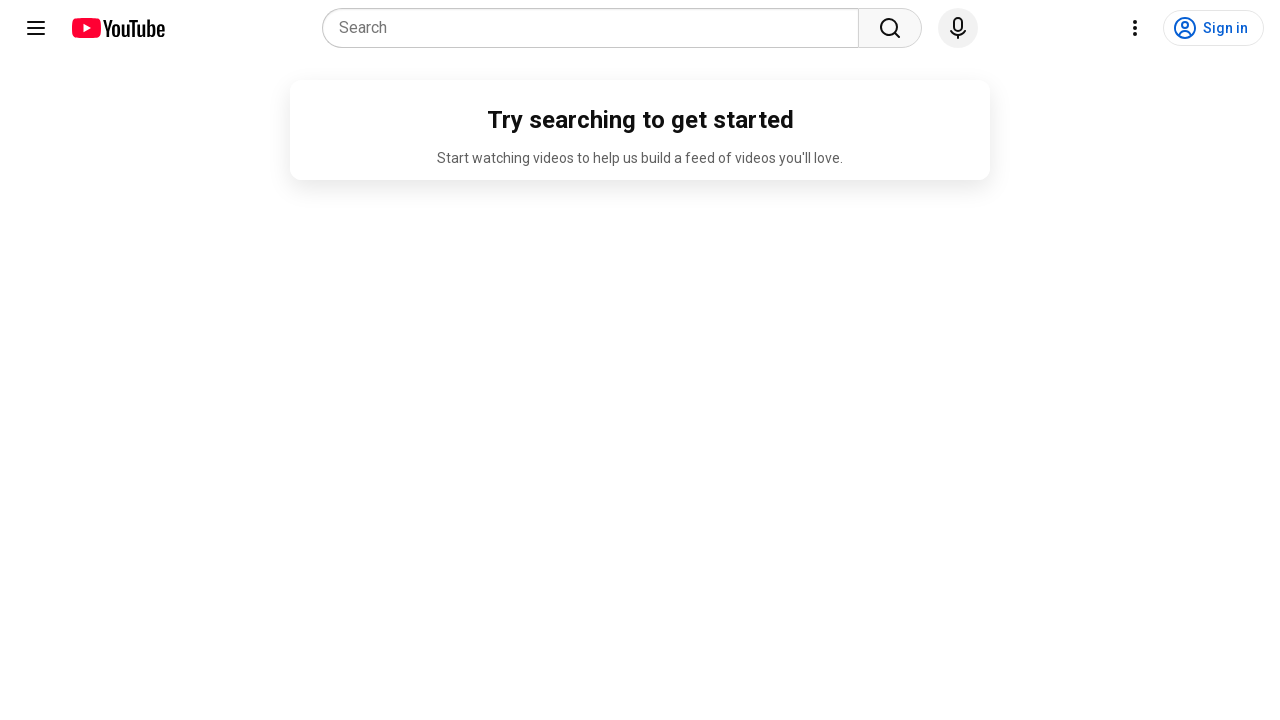

Verified page title contains 'YouTube'
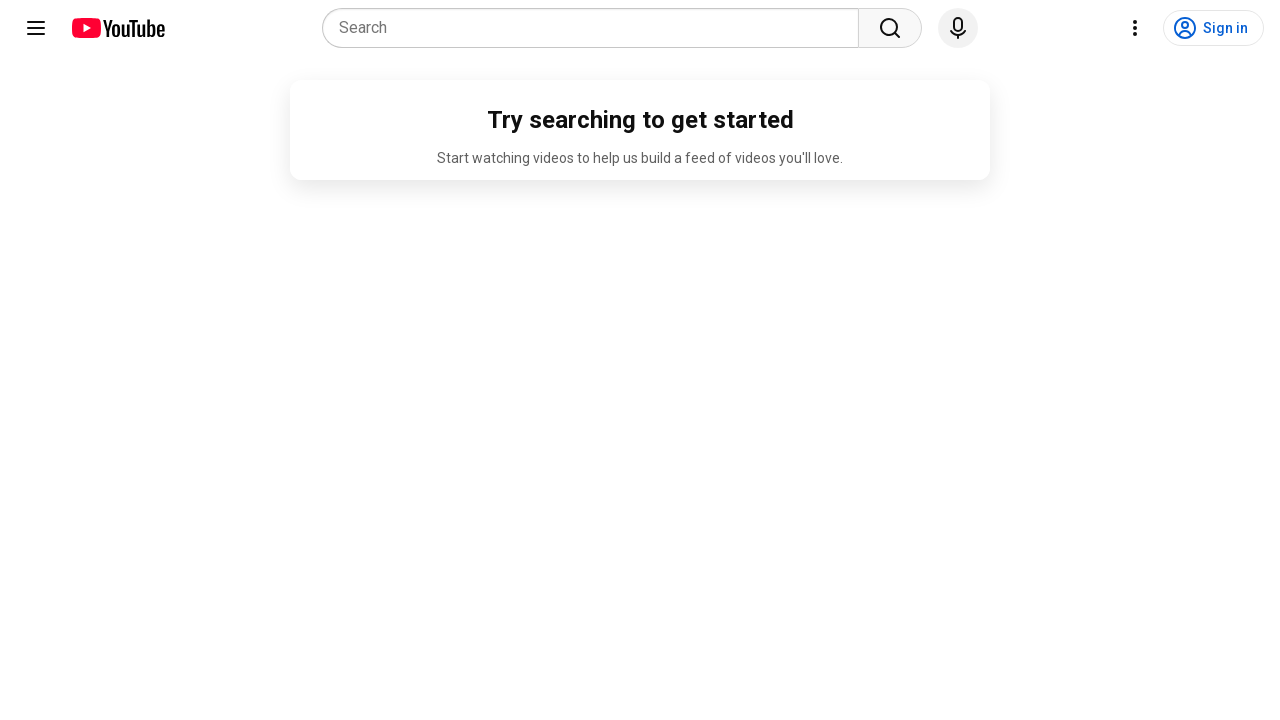

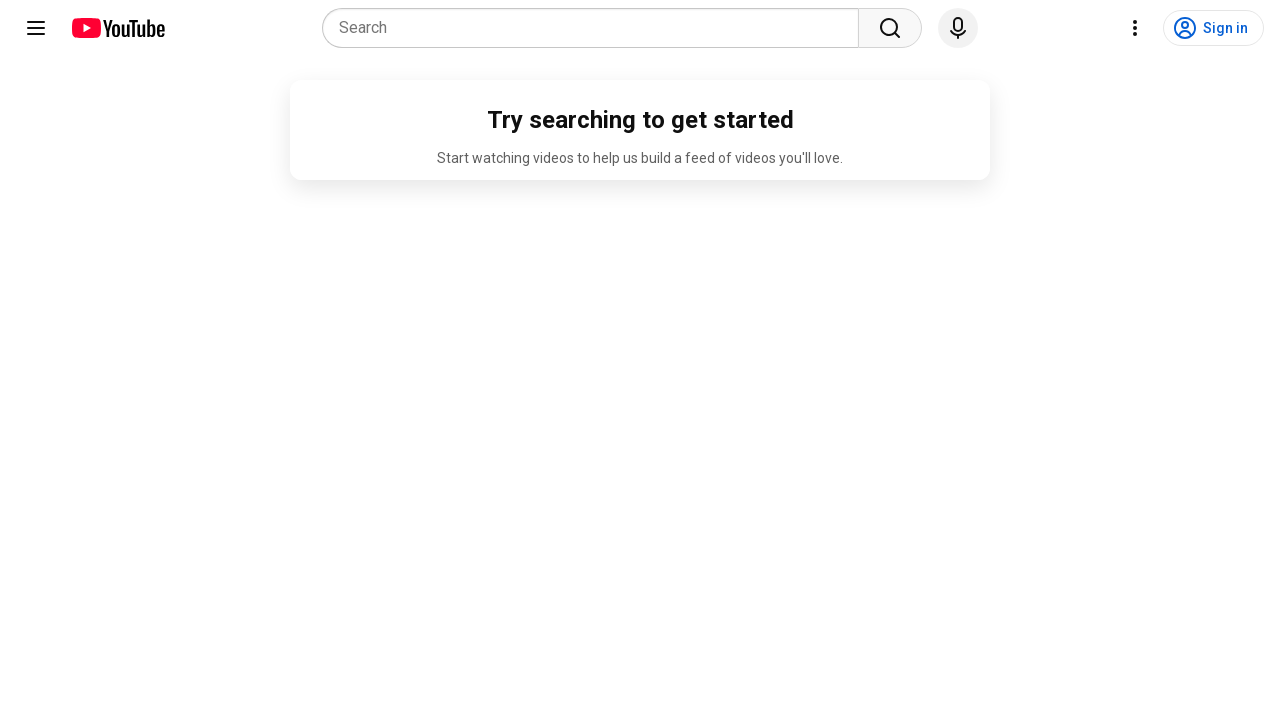